Tests that the todo counter displays the correct number of items as todos are added.

Starting URL: https://demo.playwright.dev/todomvc

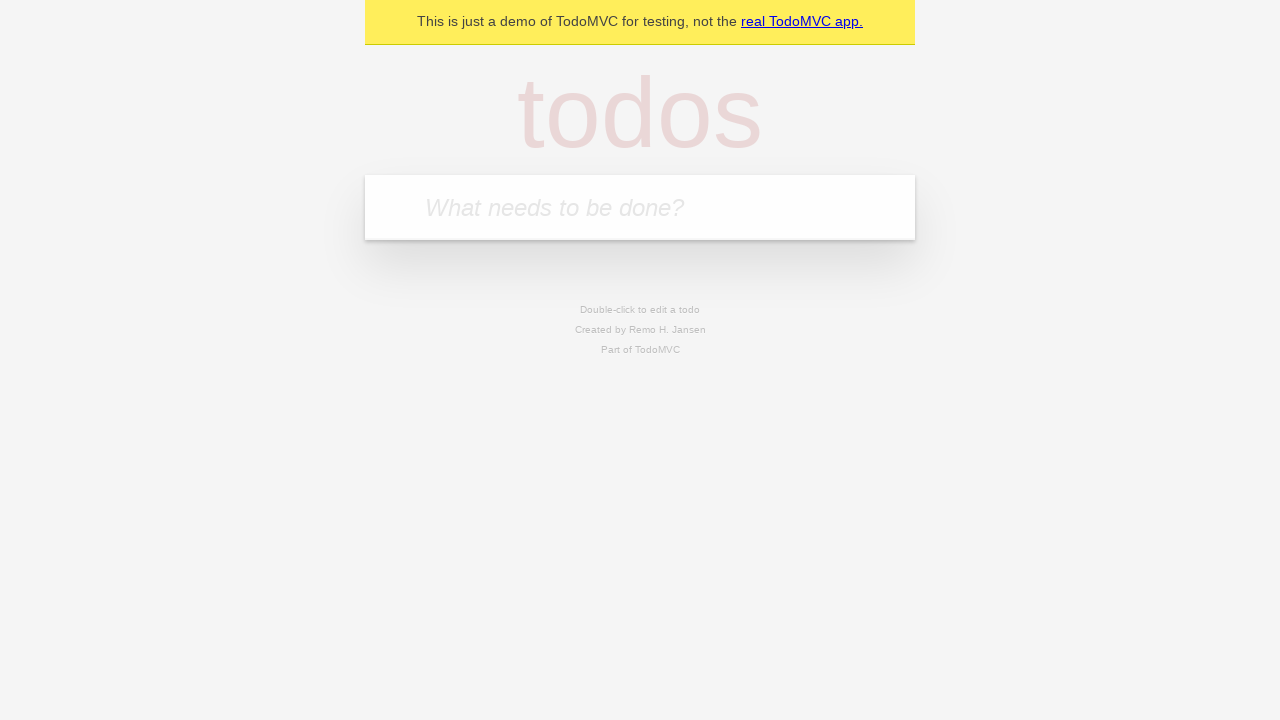

Filled first todo input with 'buy some cheese' on internal:attr=[placeholder="What needs to be done?"i]
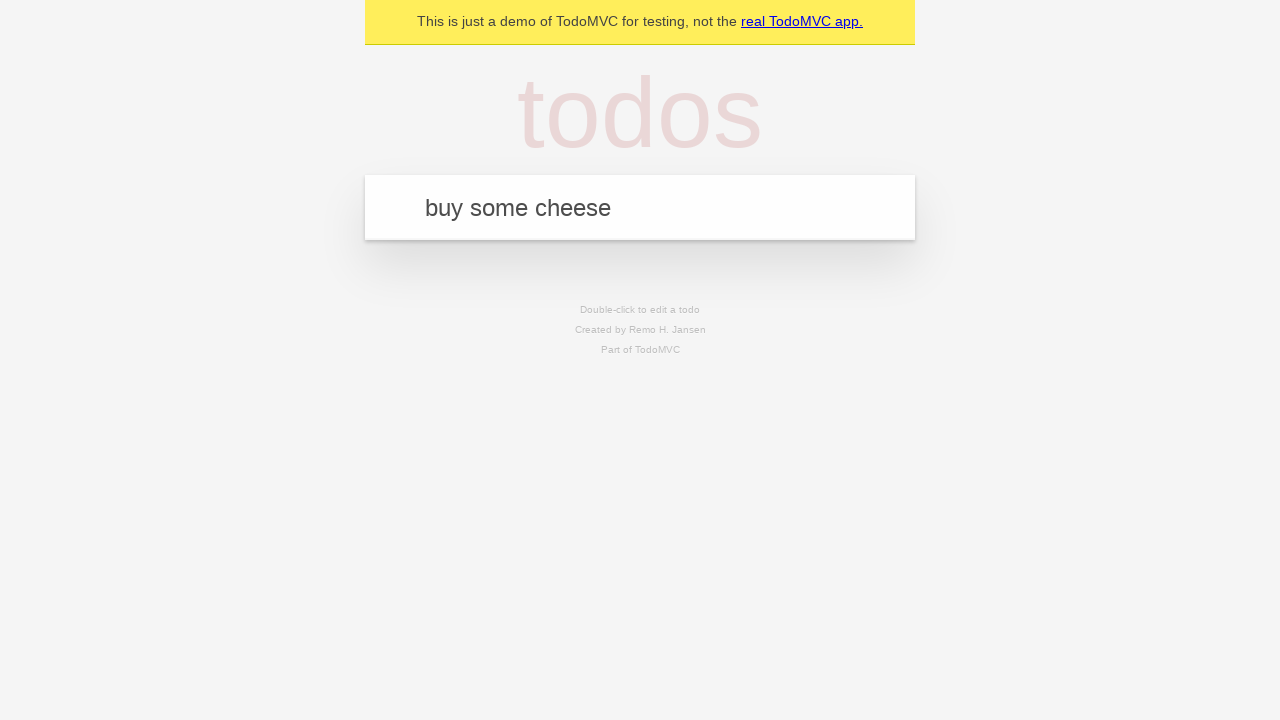

Pressed Enter to add first todo item on internal:attr=[placeholder="What needs to be done?"i]
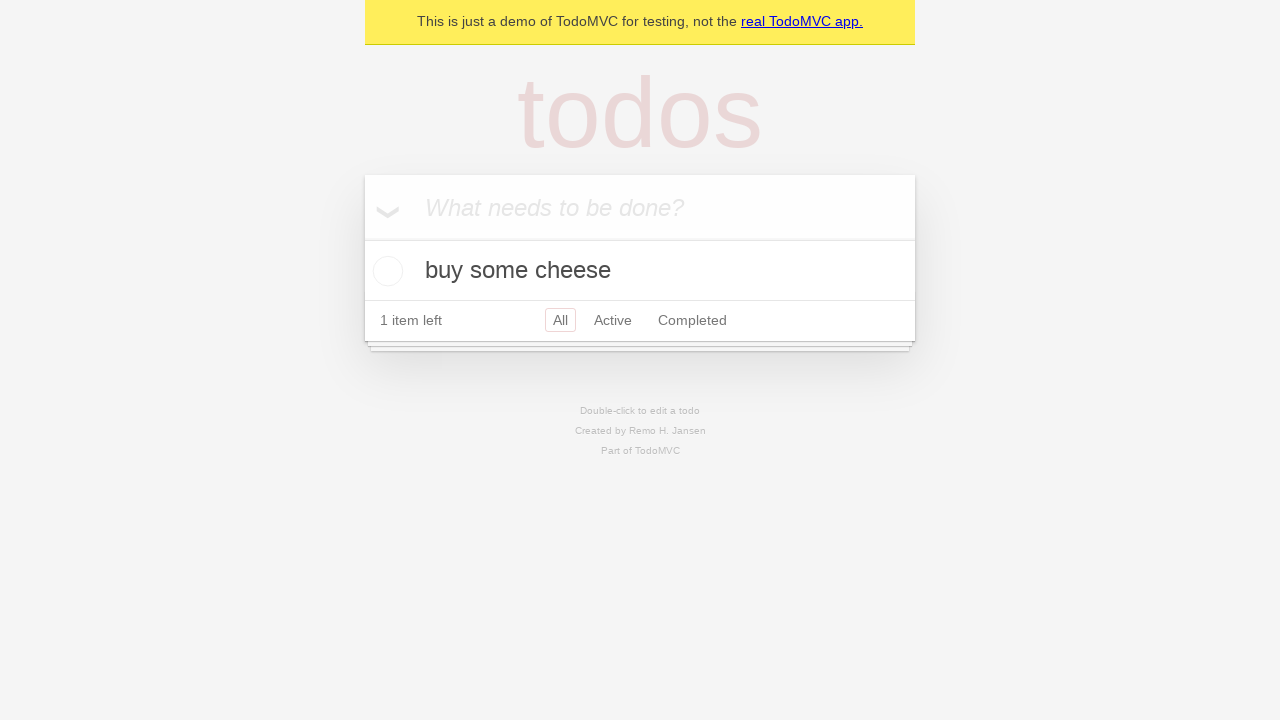

Todo counter element appeared
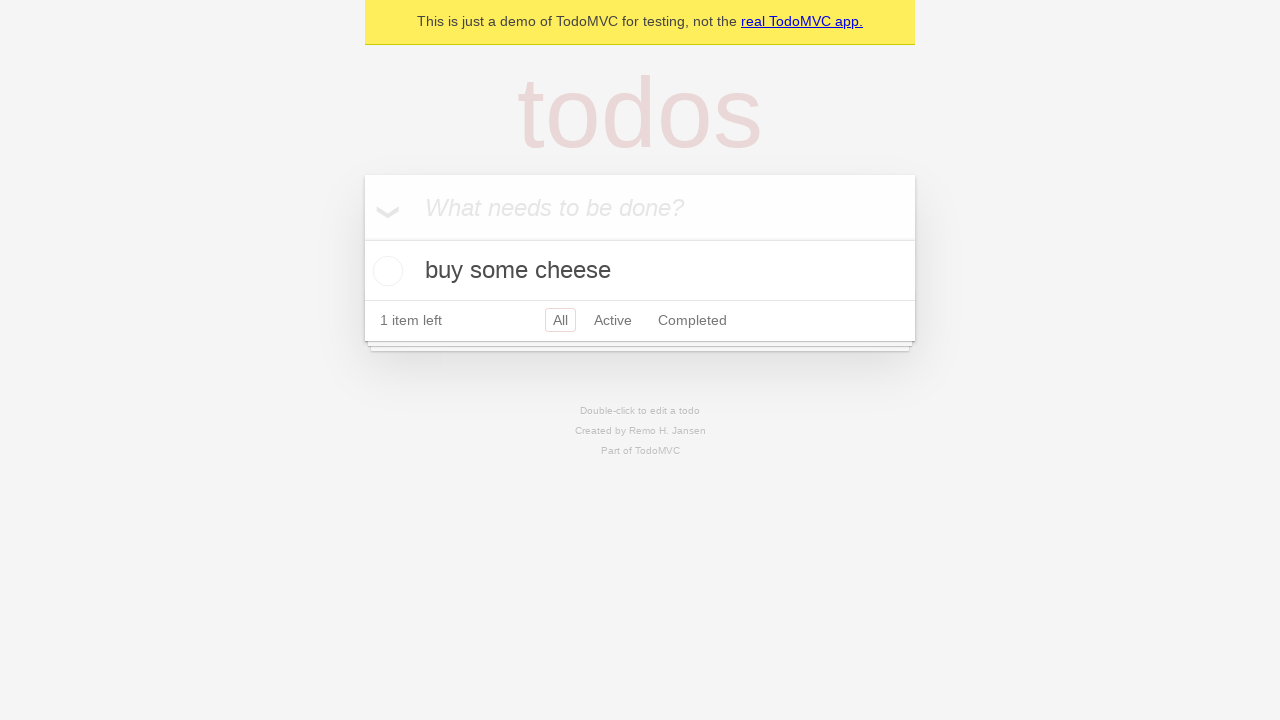

Filled second todo input with 'feed the cat' on internal:attr=[placeholder="What needs to be done?"i]
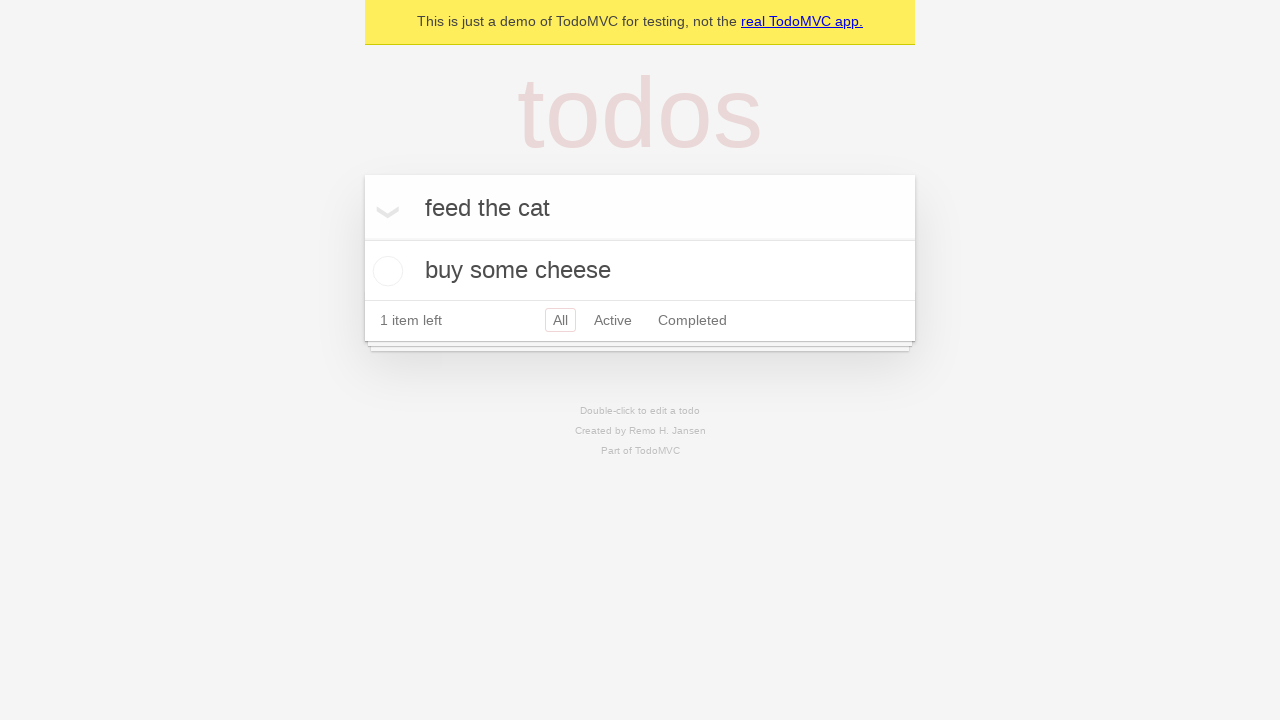

Pressed Enter to add second todo item on internal:attr=[placeholder="What needs to be done?"i]
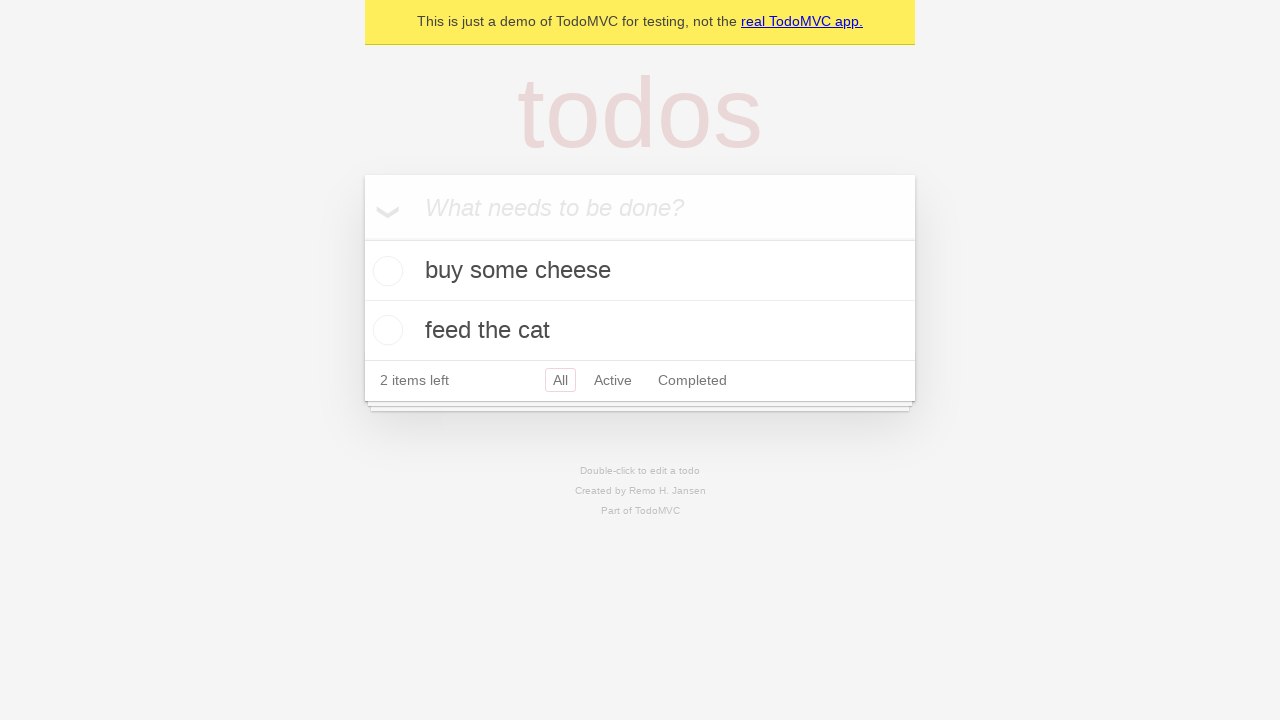

Second todo item appeared in the list
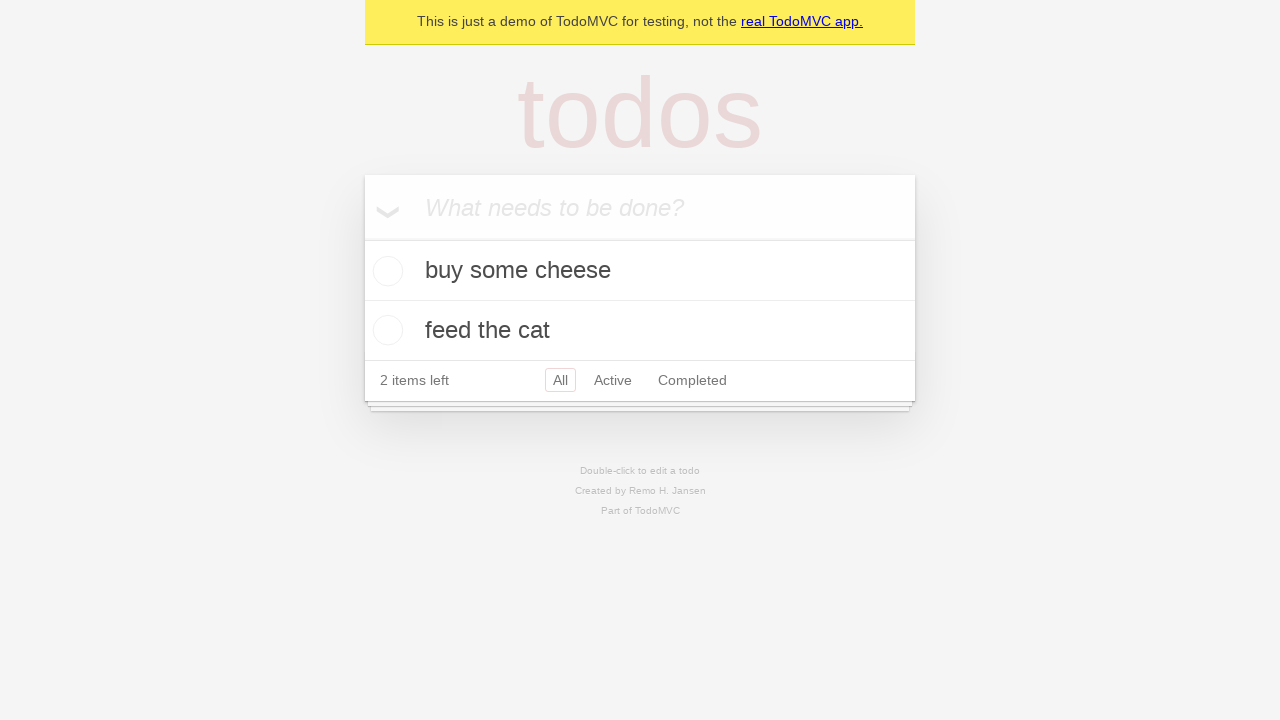

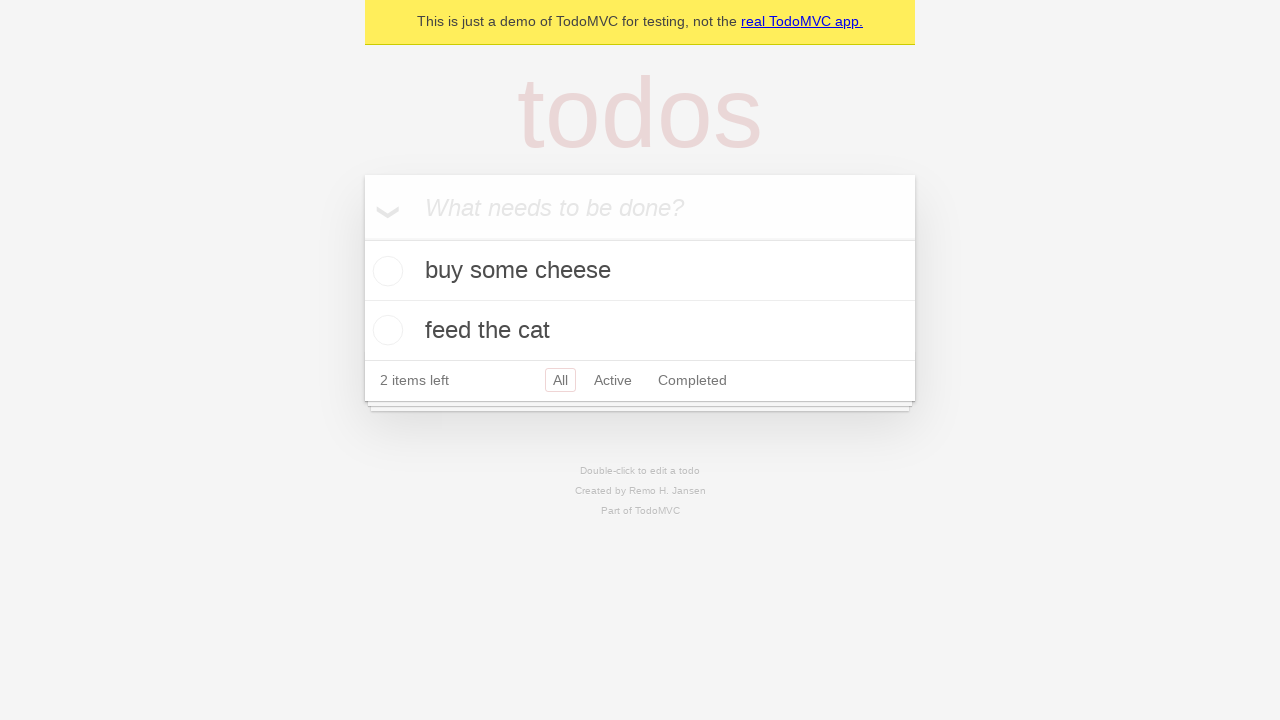